Tests form input functionality by entering text in an autocomplete field, clearing it, entering new text, and clicking a radio button

Starting URL: https://rahulshettyacademy.com/AutomationPractice/

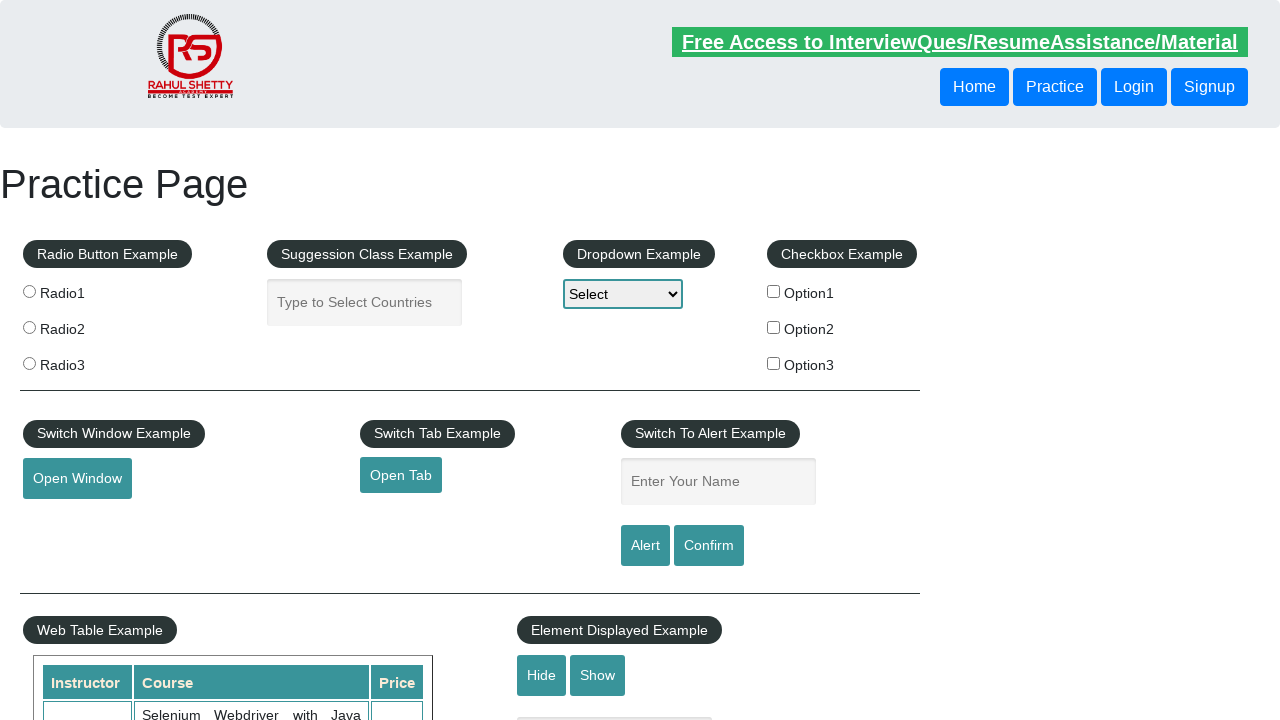

Entered 'Good Evening' in autocomplete field on input#autocomplete
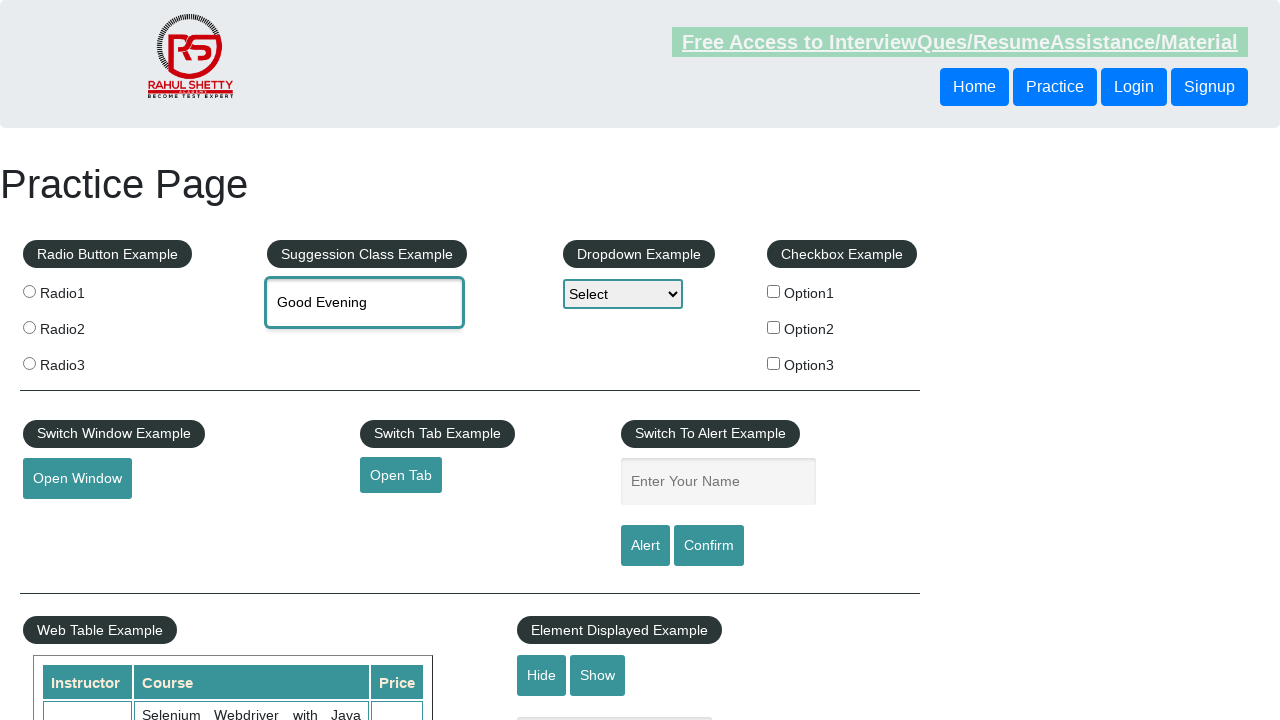

Cleared autocomplete field on input#autocomplete
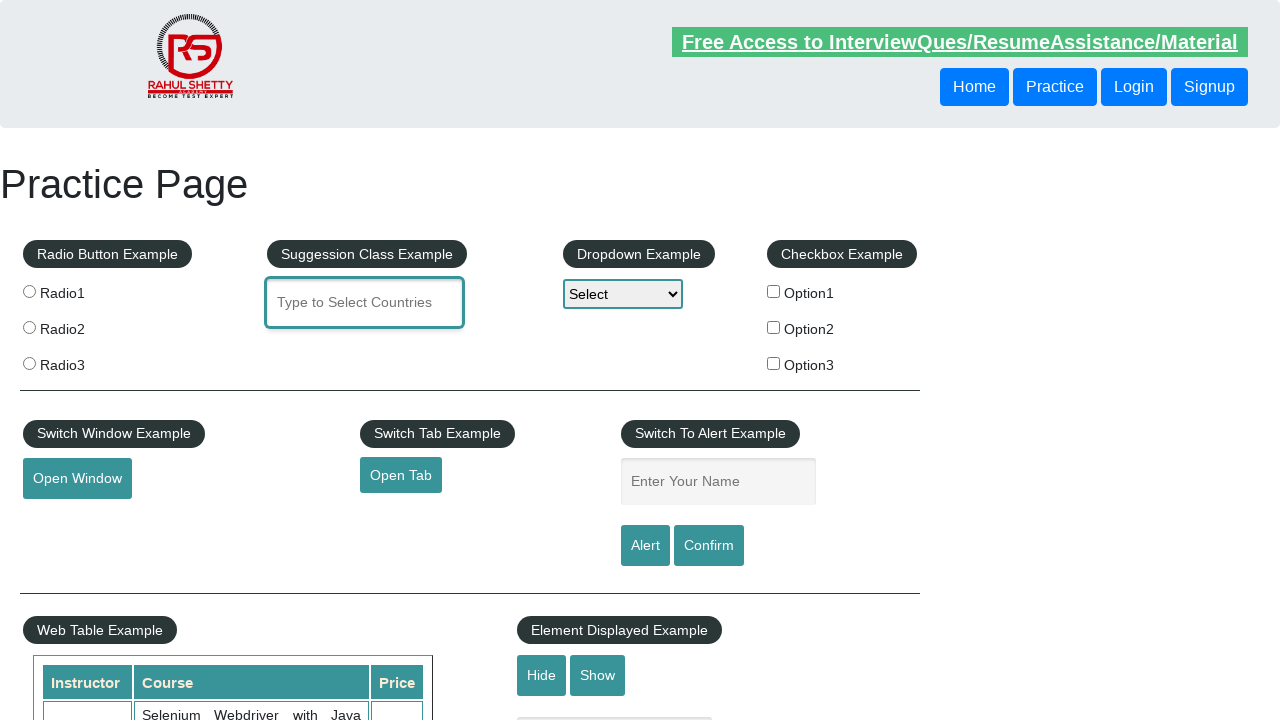

Entered 'Good Morning' in autocomplete field on input#autocomplete
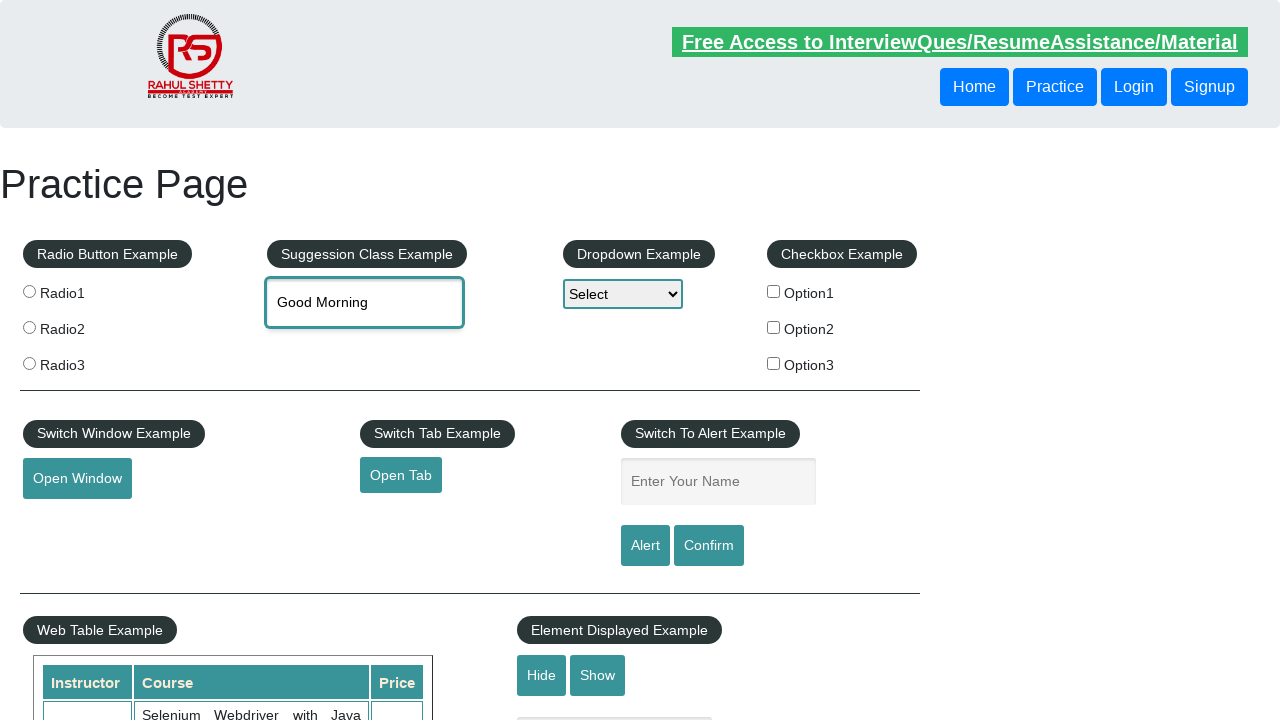

Clicked the second radio button at (29, 327) on (//input[@class='radioButton'])[2]
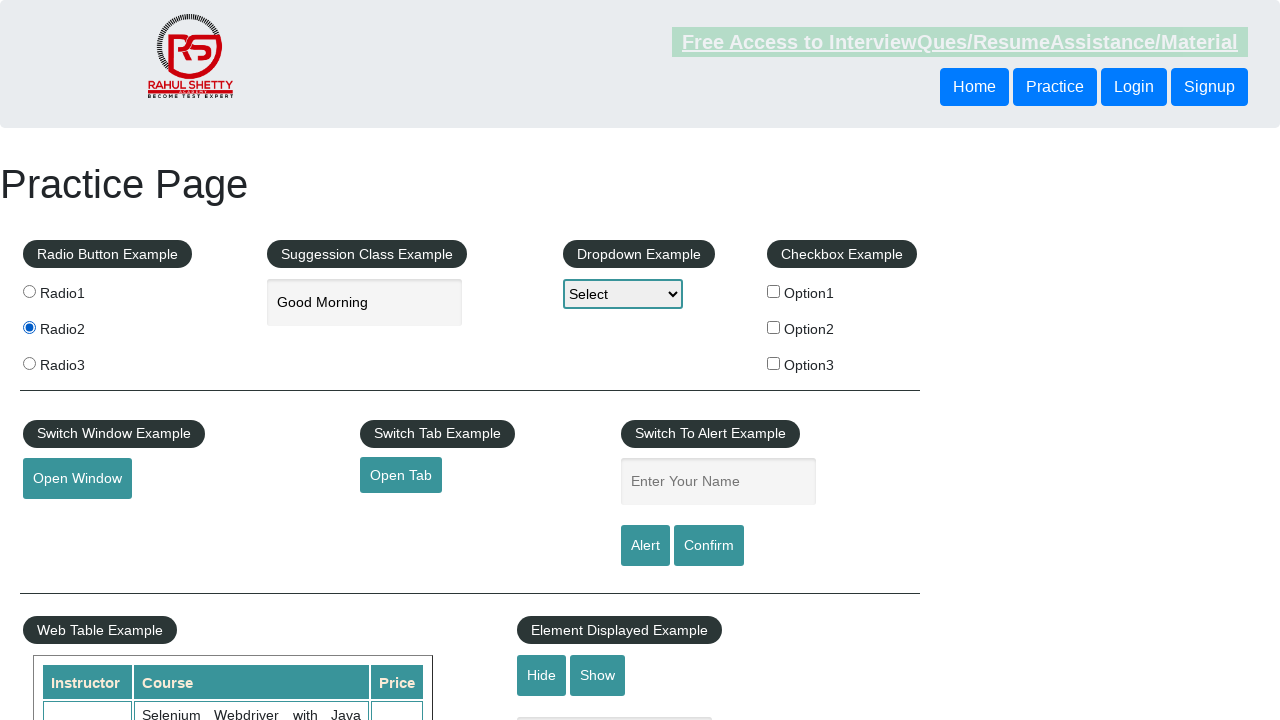

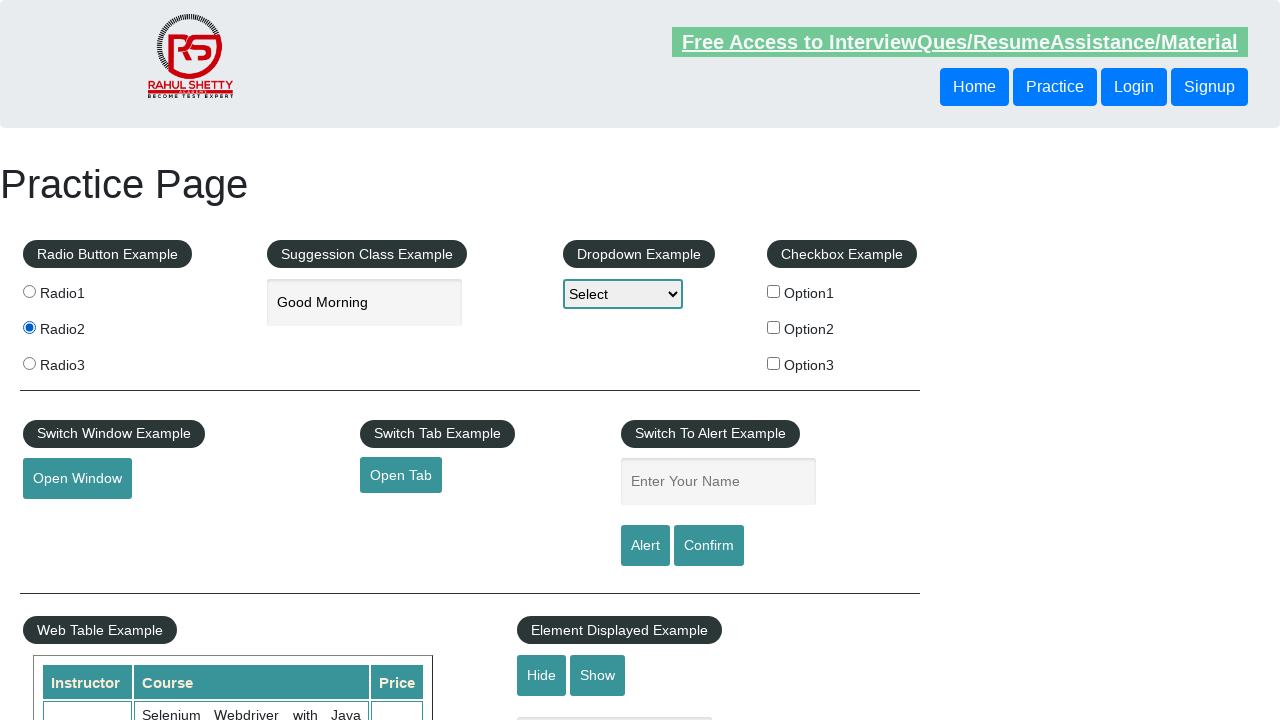